Adds specific vegetables (Cucumber and Brocolli) to the shopping cart by finding them in the product list and clicking their ADD TO CART buttons

Starting URL: https://rahulshettyacademy.com/seleniumPractise/#/

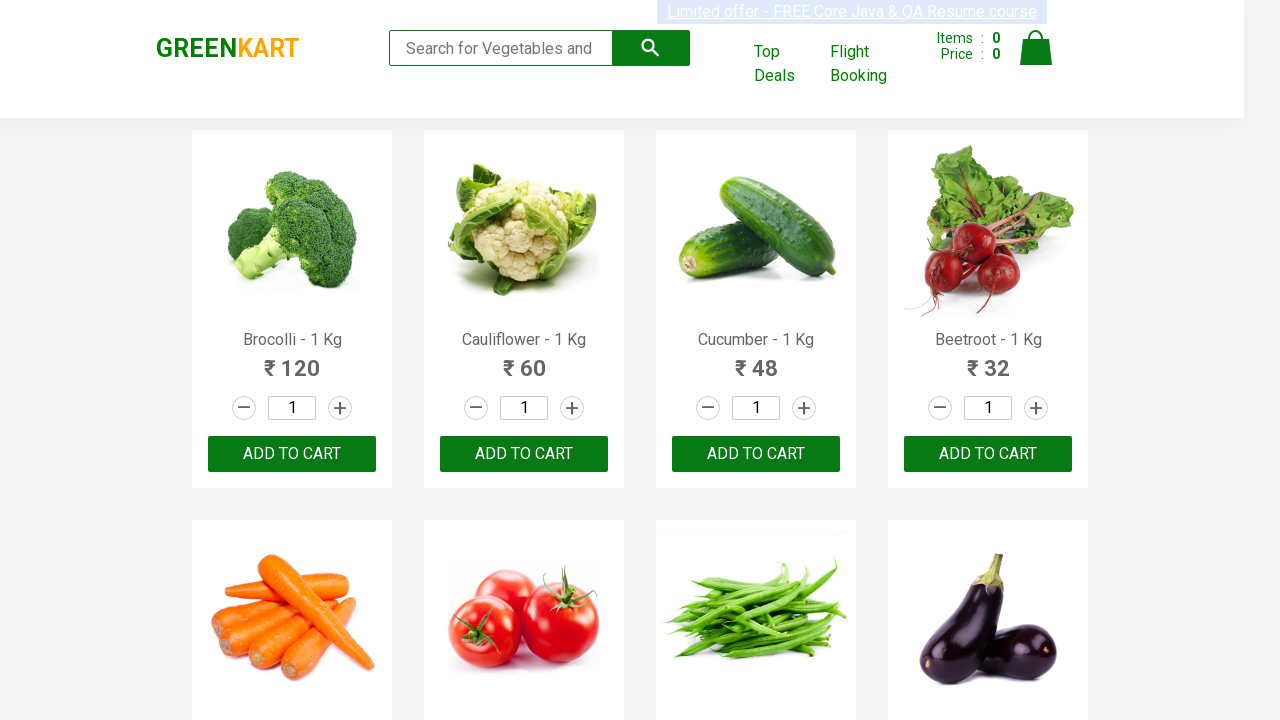

Retrieved all product names from the shopping page
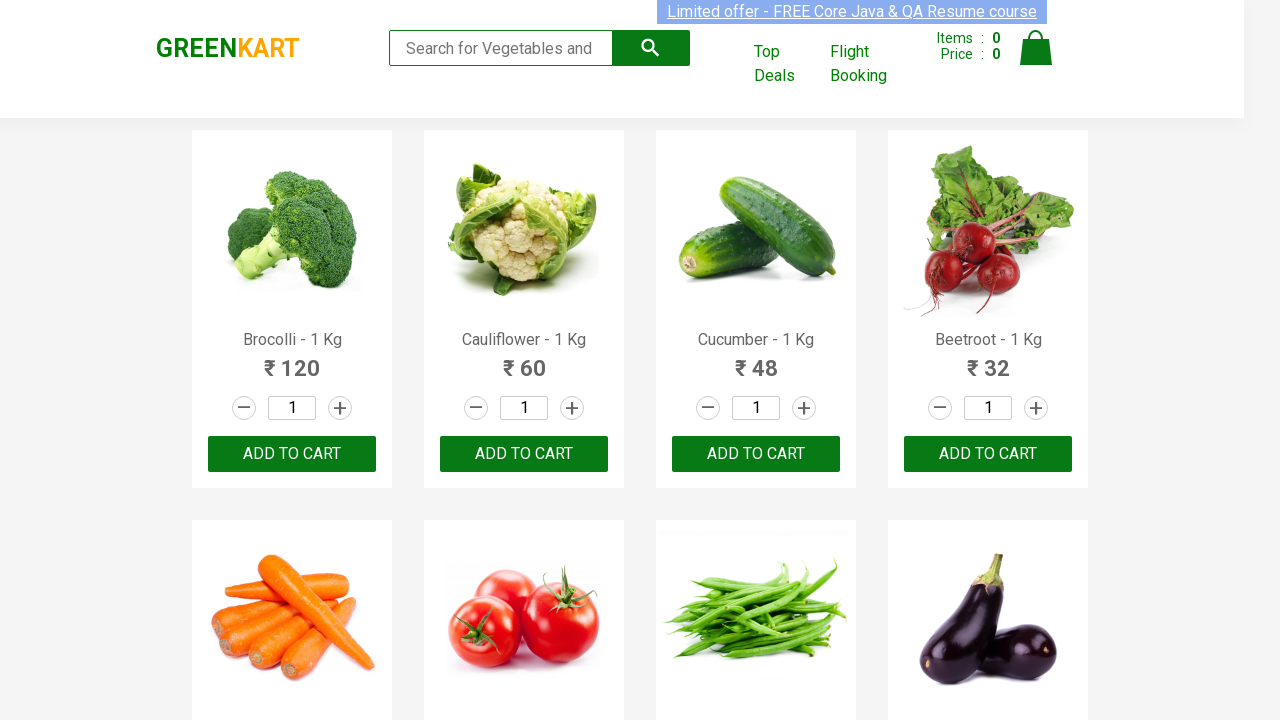

Clicked ADD TO CART button for Cucumber at (756, 454) on xpath=//button[text()='ADD TO CART'] >> nth=2
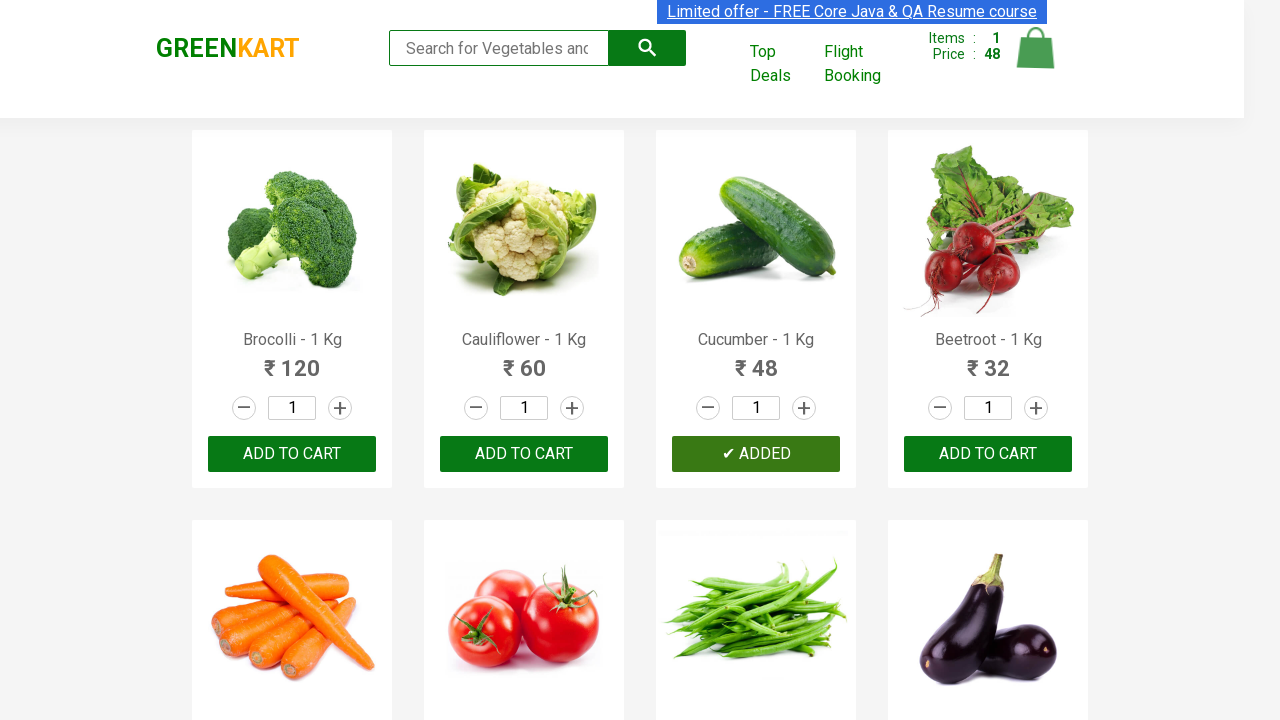

Refreshed product list after adding Cucumber
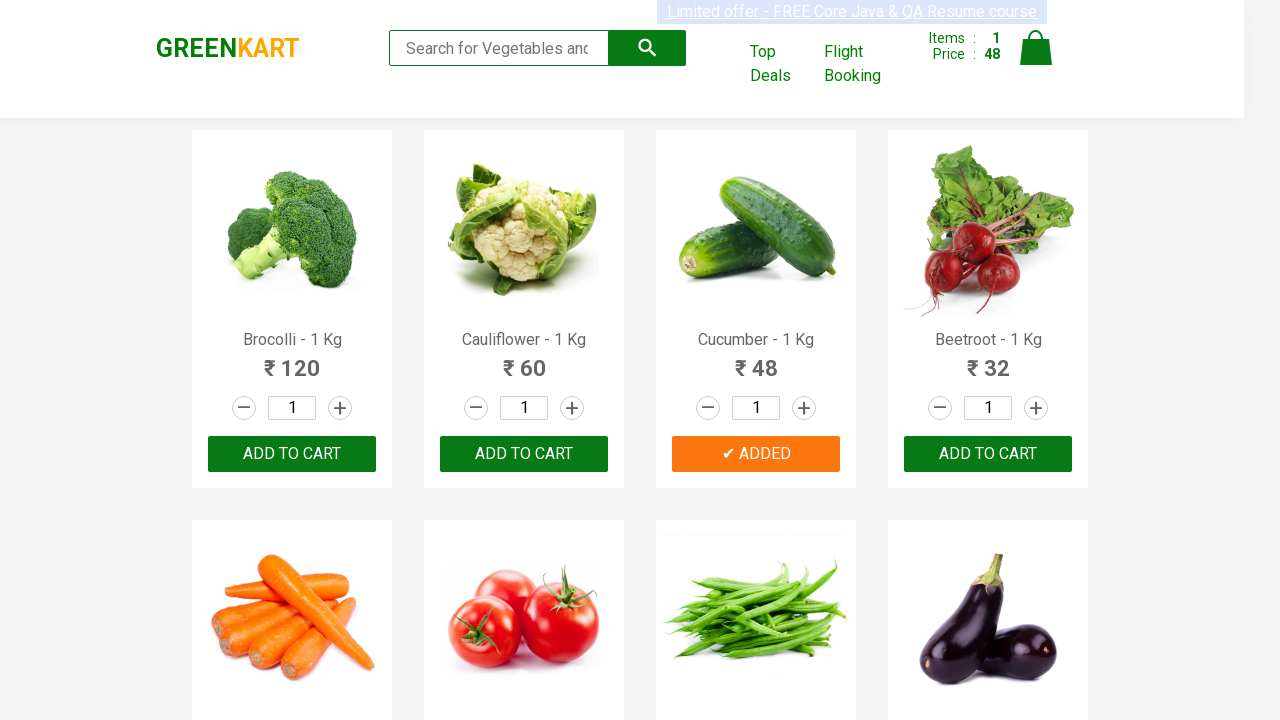

Clicked ADD TO CART button for Brocolli at (292, 454) on xpath=//button[text()='ADD TO CART'] >> nth=0
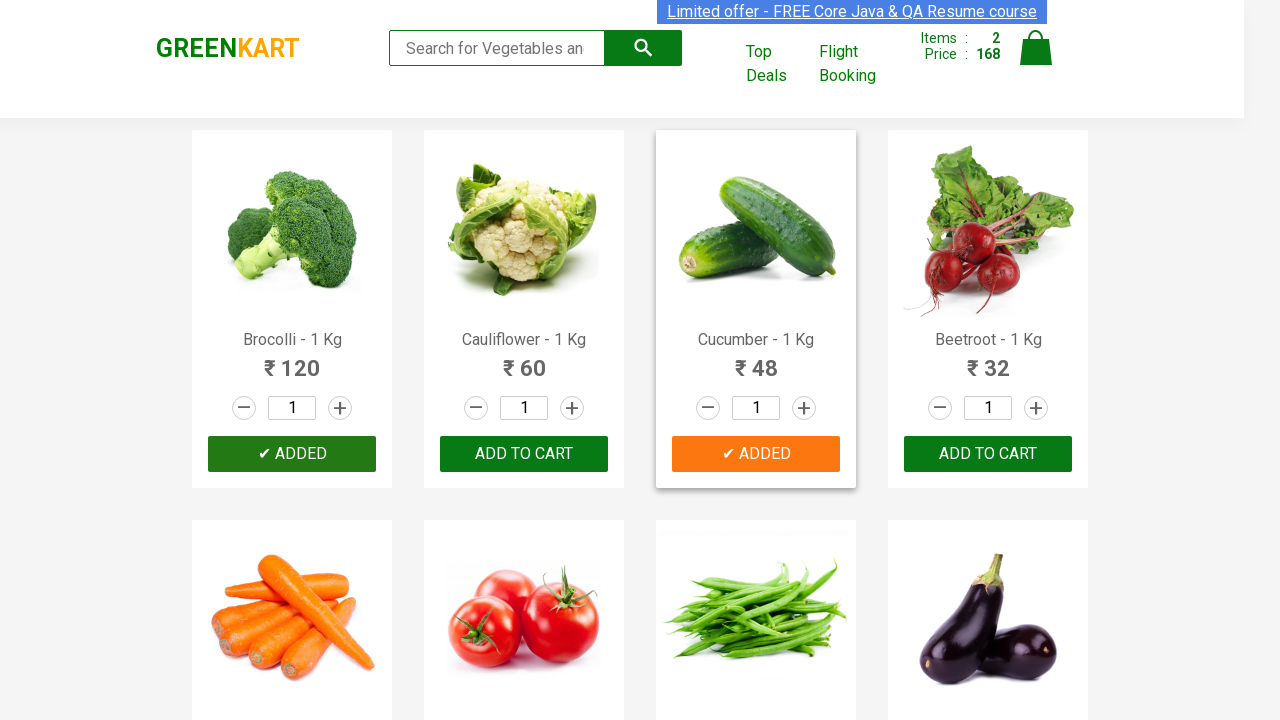

Clicked ADD TO CART button for Cucumber at (292, 360) on xpath=//button[text()='ADD TO CART'] >> nth=2
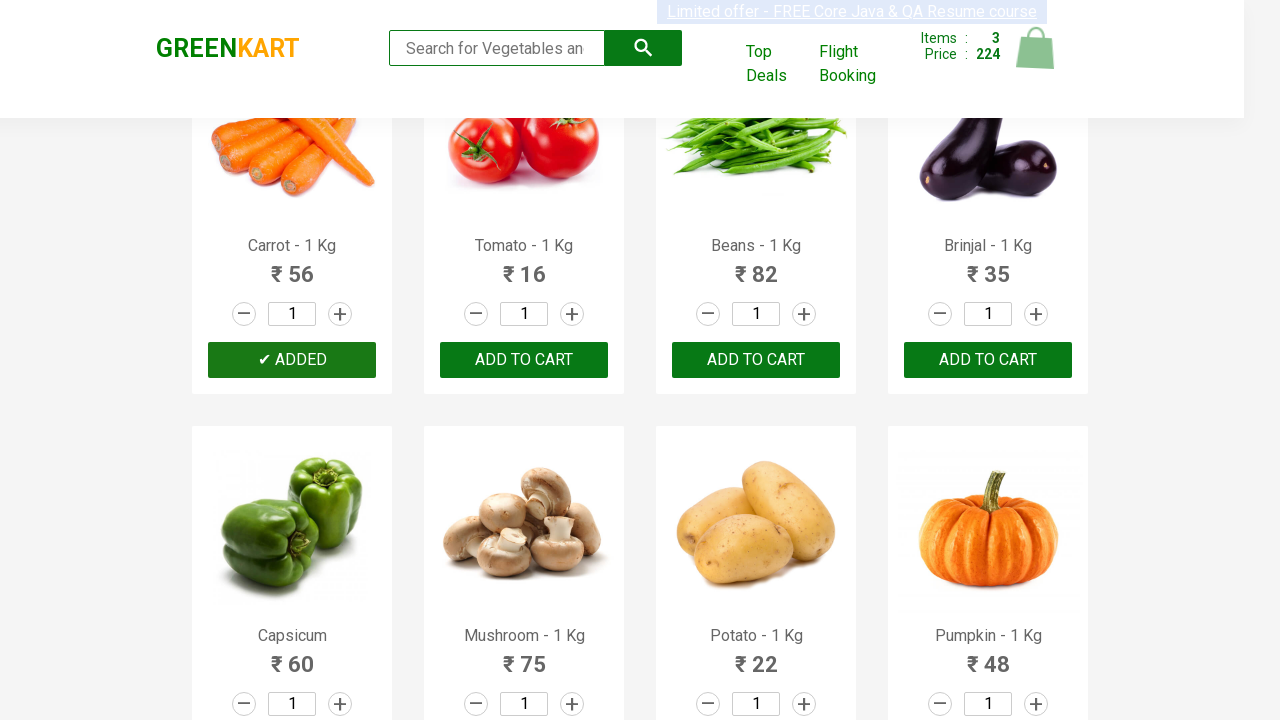

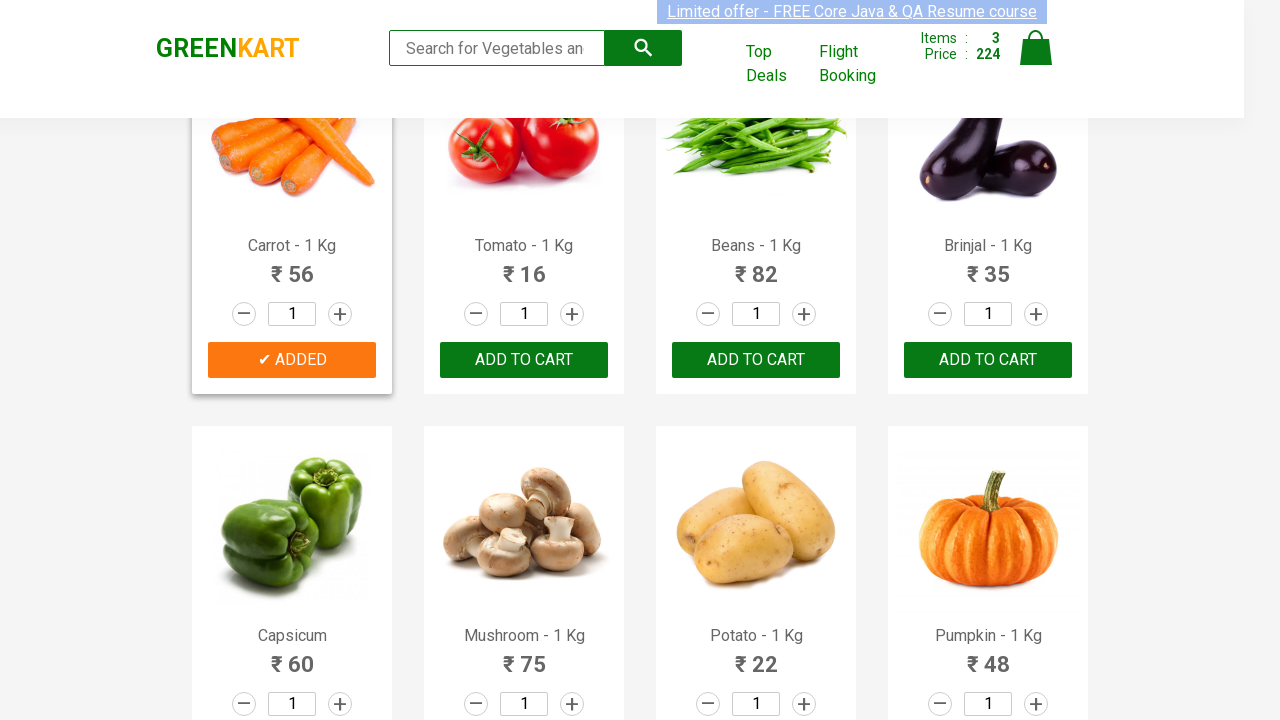